Tests multiple selection dropdown functionality by selecting all options, deselecting specific options, and clearing all selections

Starting URL: https://www.w3schools.com/tags/tryit.asp?filename=tryhtml_select_multiple

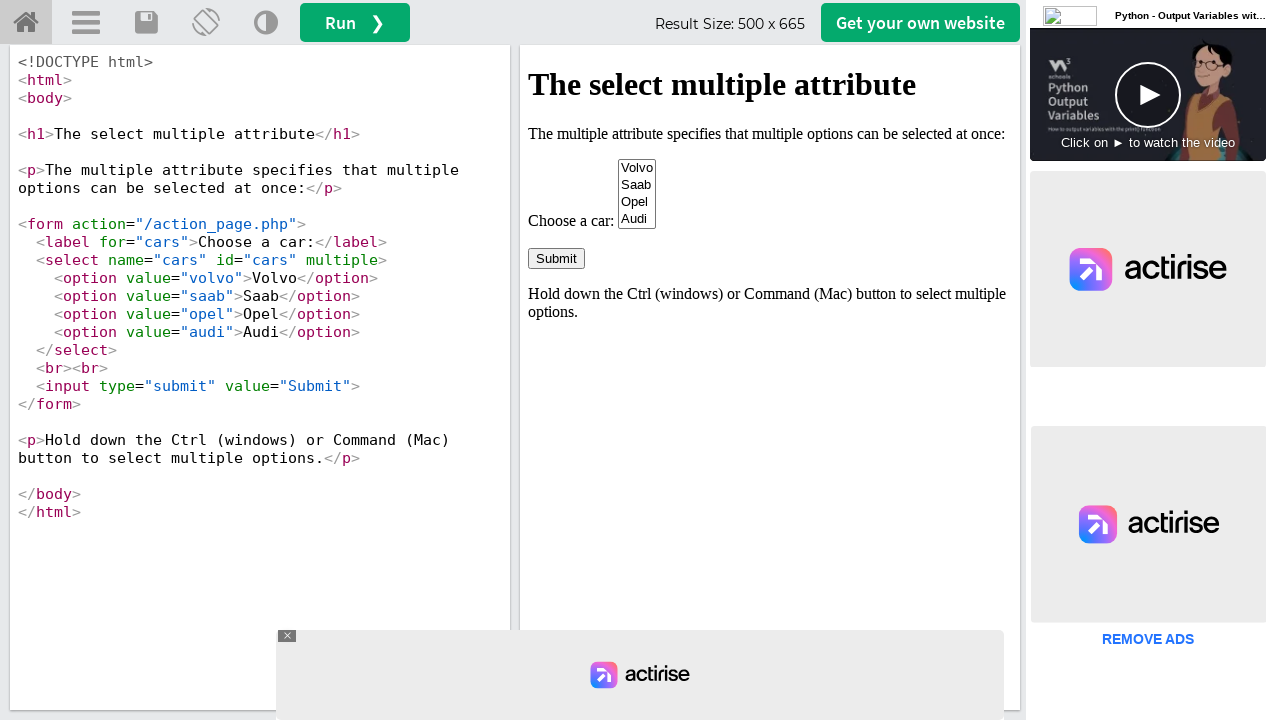

Switched to iframe containing the dropdown
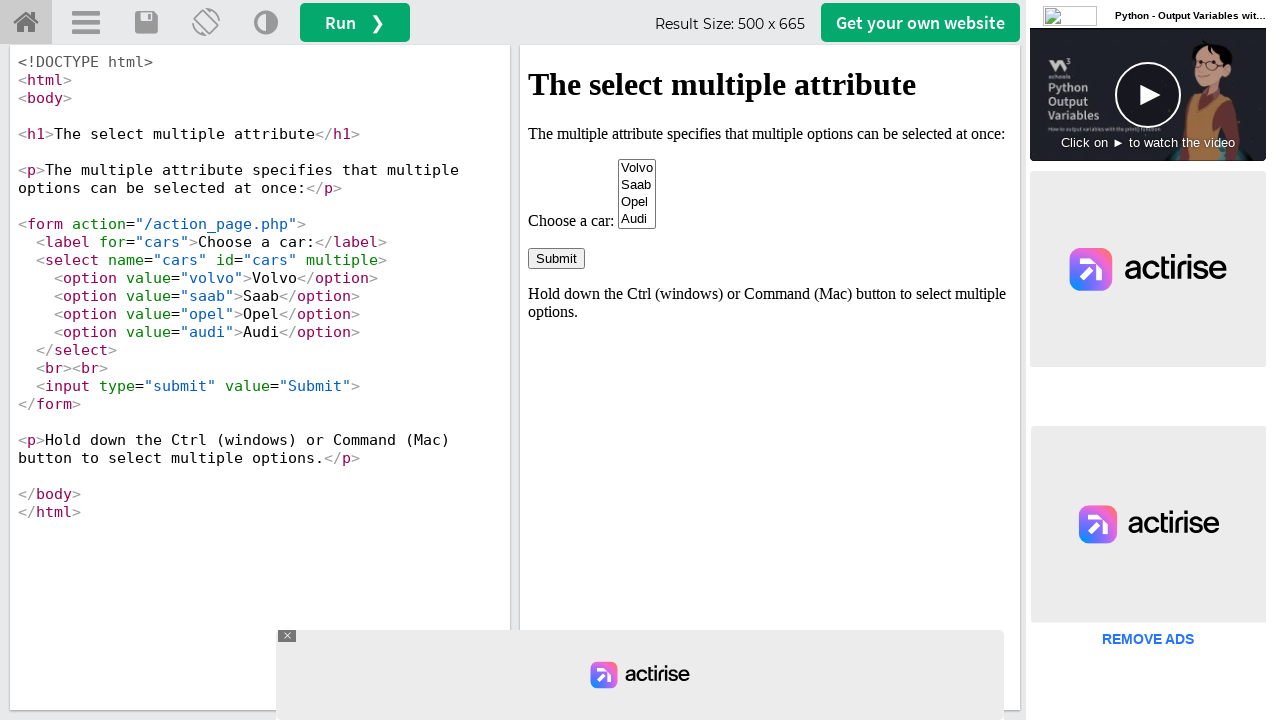

Located multi-select dropdown element
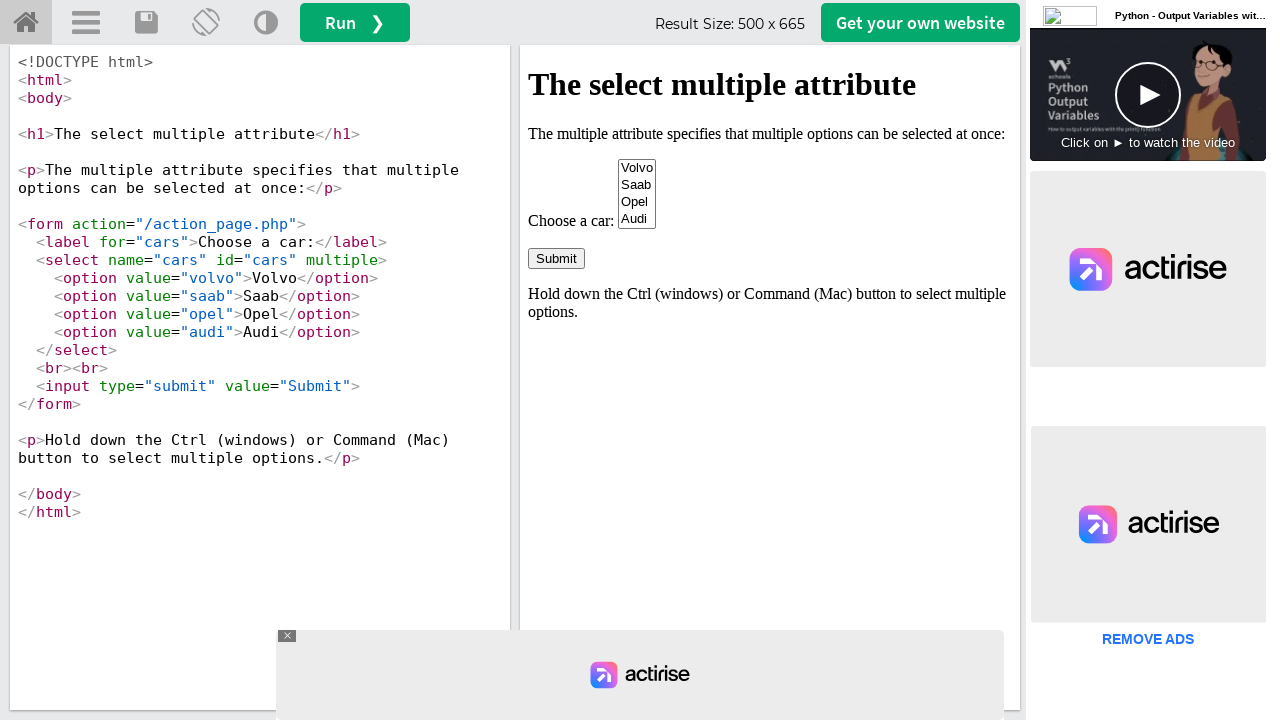

Retrieved all options from dropdown
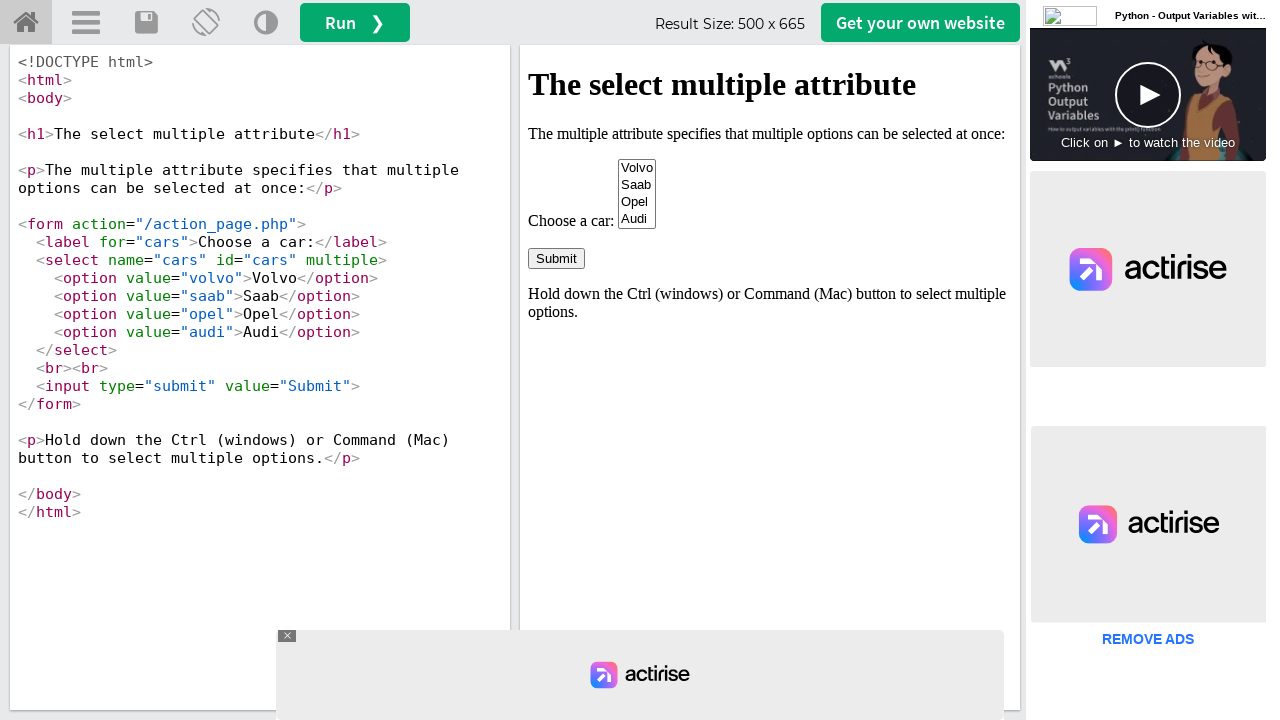

Selected an option from the dropdown at (637, 168) on iframe#iframeResult >> internal:control=enter-frame >> select#cars >> option >> 
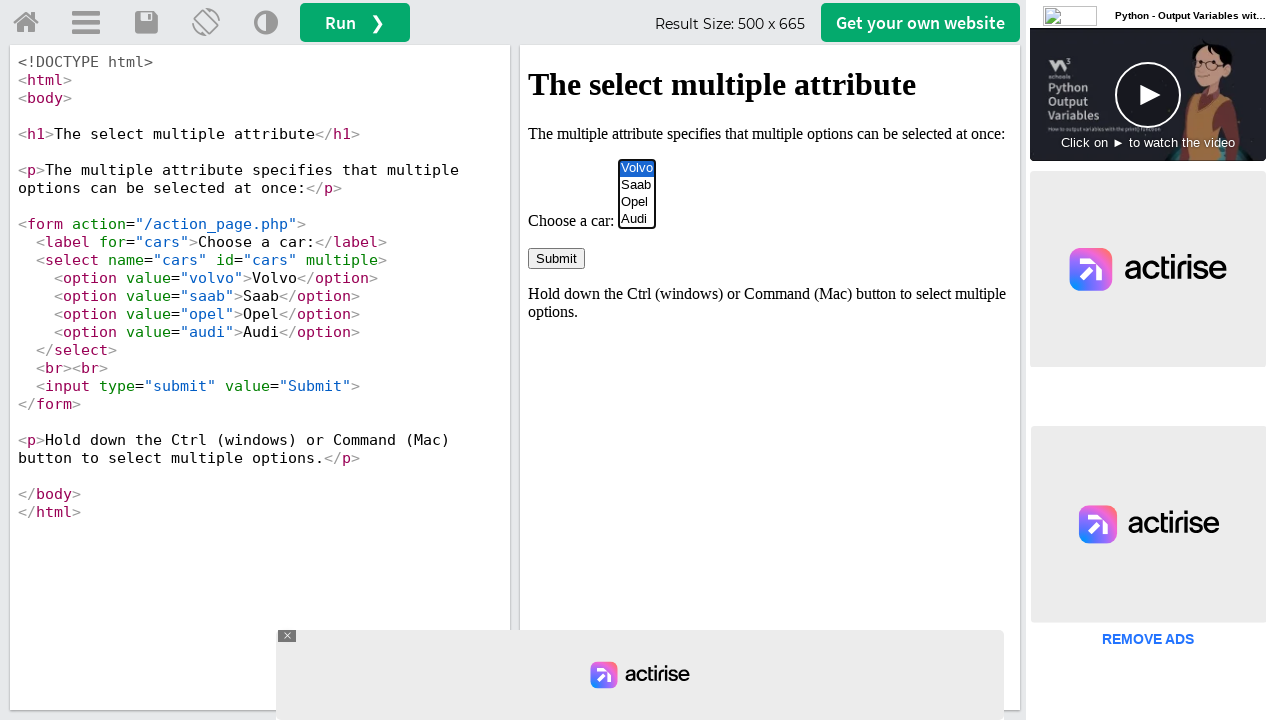

Selected an option from the dropdown at (637, 185) on iframe#iframeResult >> internal:control=enter-frame >> select#cars >> option >> 
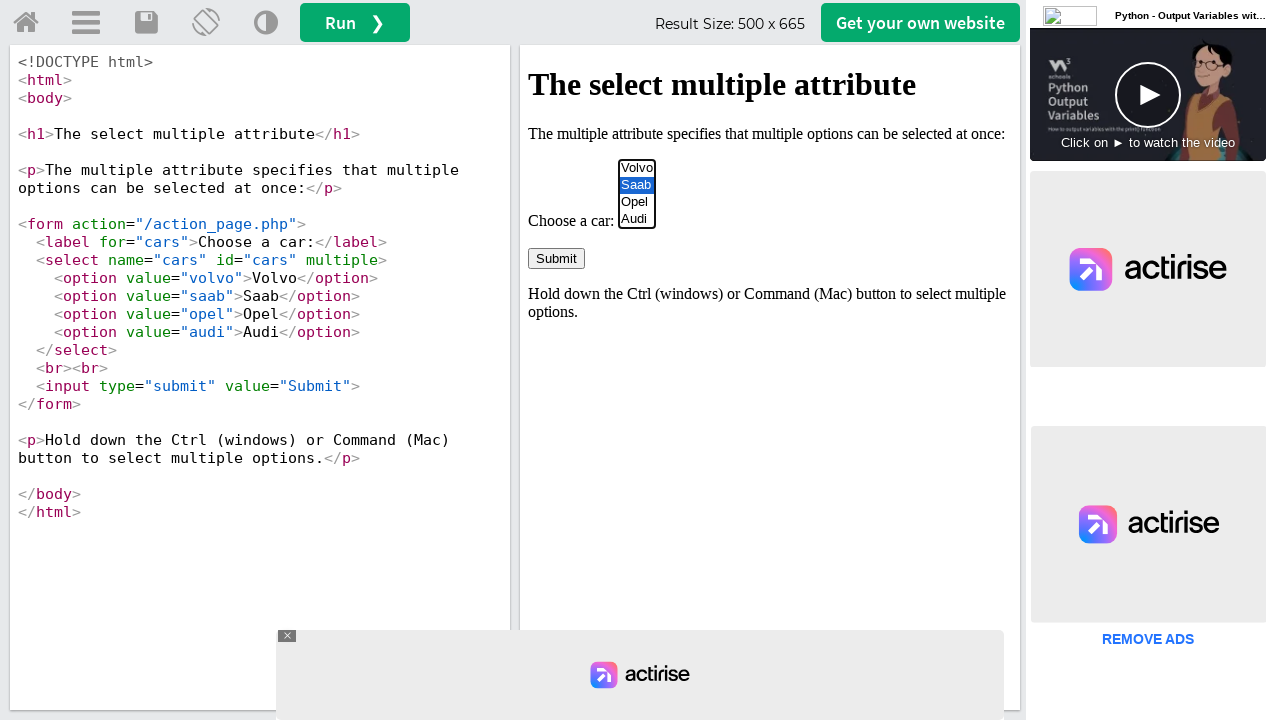

Selected an option from the dropdown at (637, 202) on iframe#iframeResult >> internal:control=enter-frame >> select#cars >> option >> 
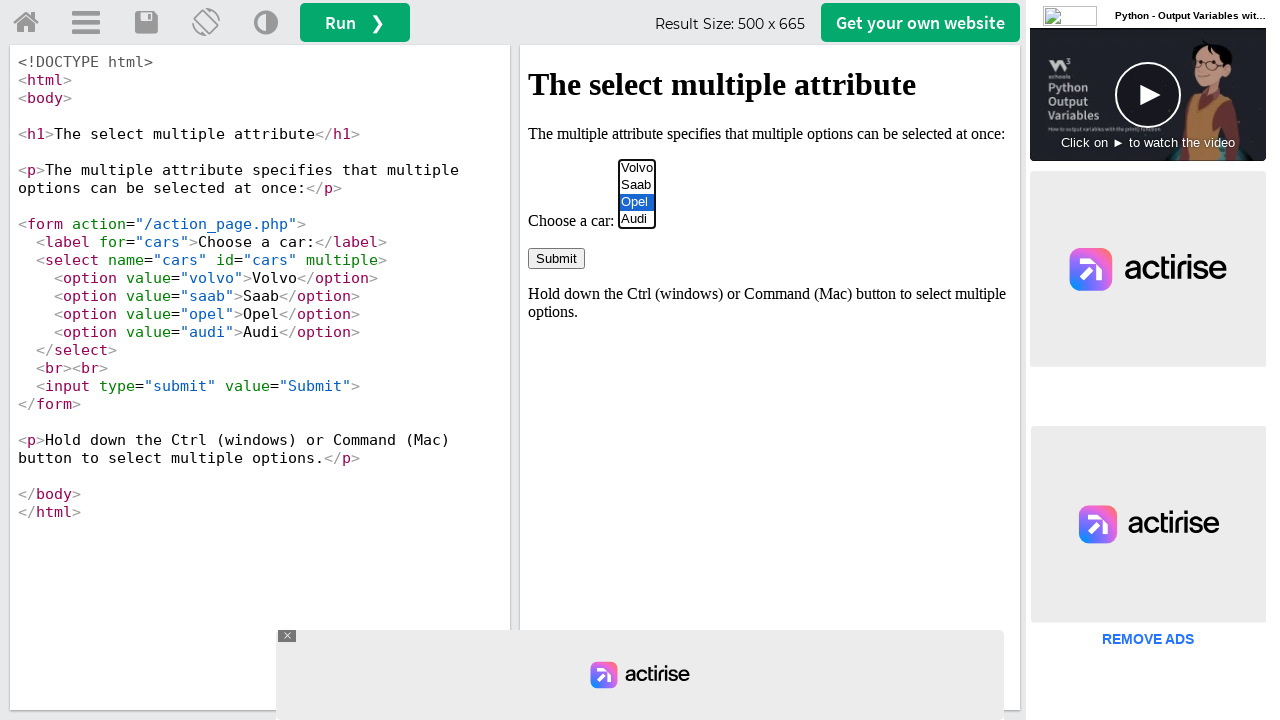

Selected an option from the dropdown at (637, 219) on iframe#iframeResult >> internal:control=enter-frame >> select#cars >> option >> 
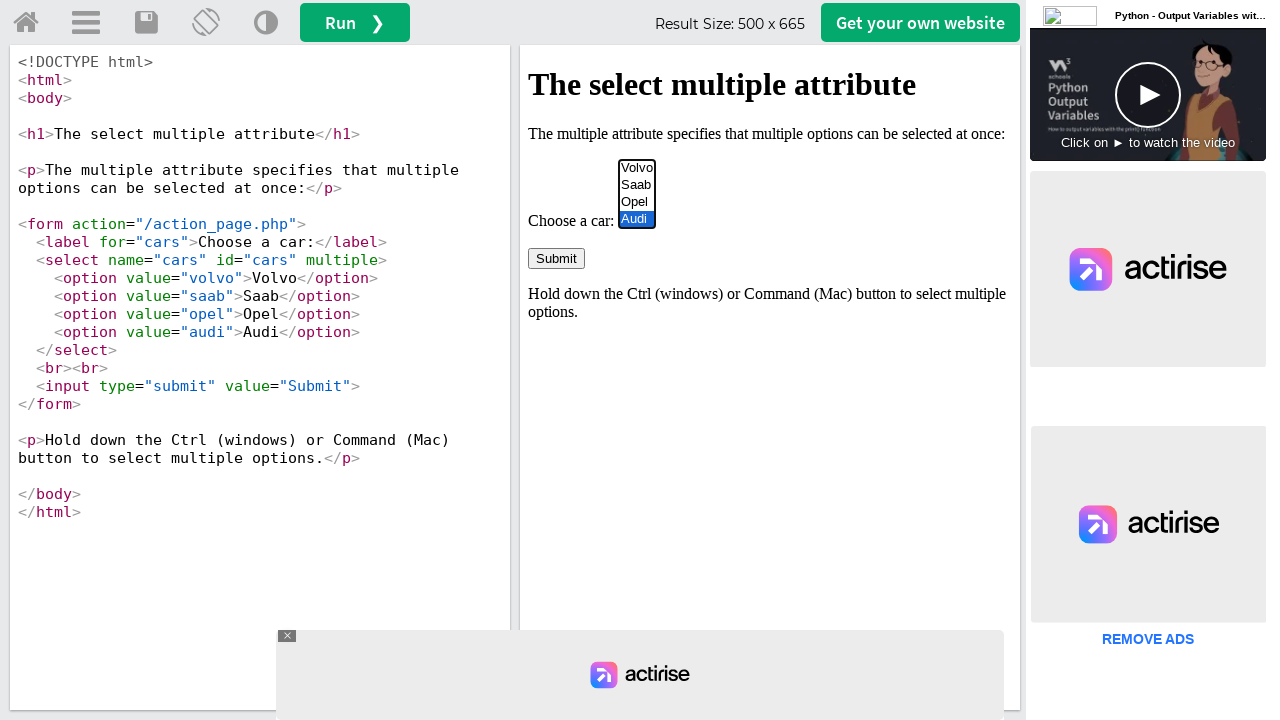

Waited 2 seconds to observe all selections
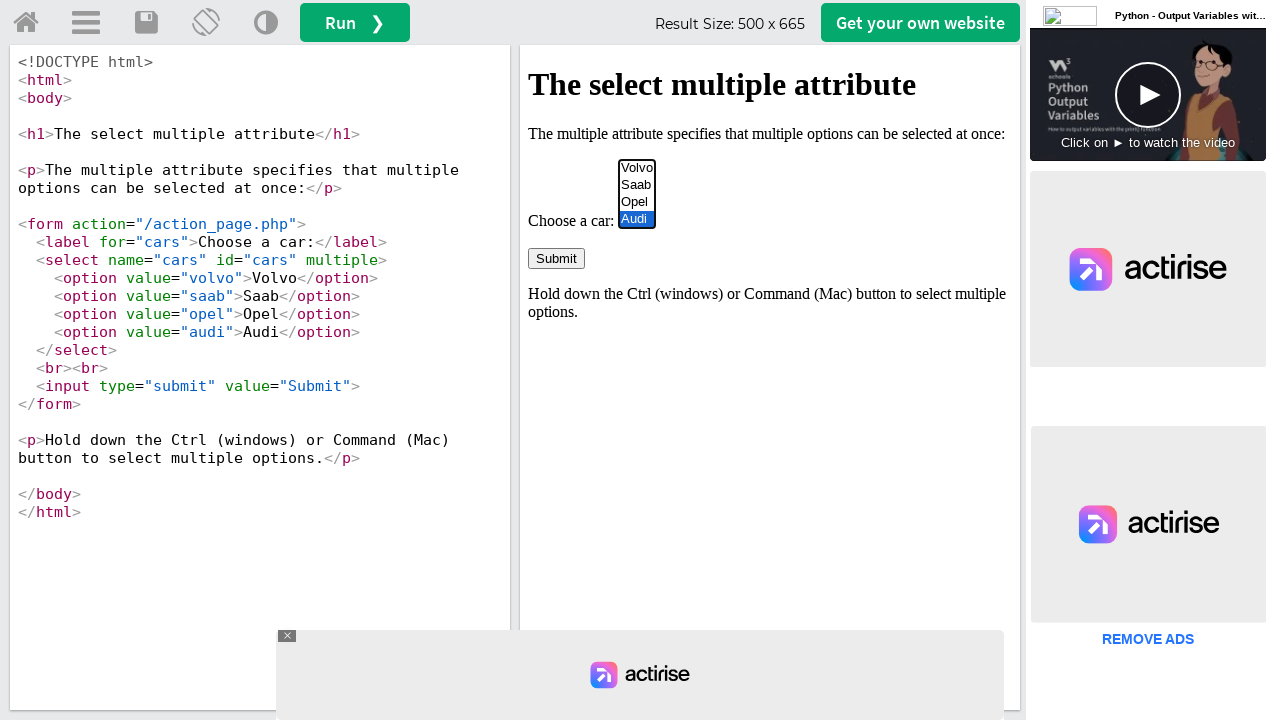

Deselected the 'Audi' option by clicking it again at (637, 219) on iframe#iframeResult >> internal:control=enter-frame >> select#cars option:has-te
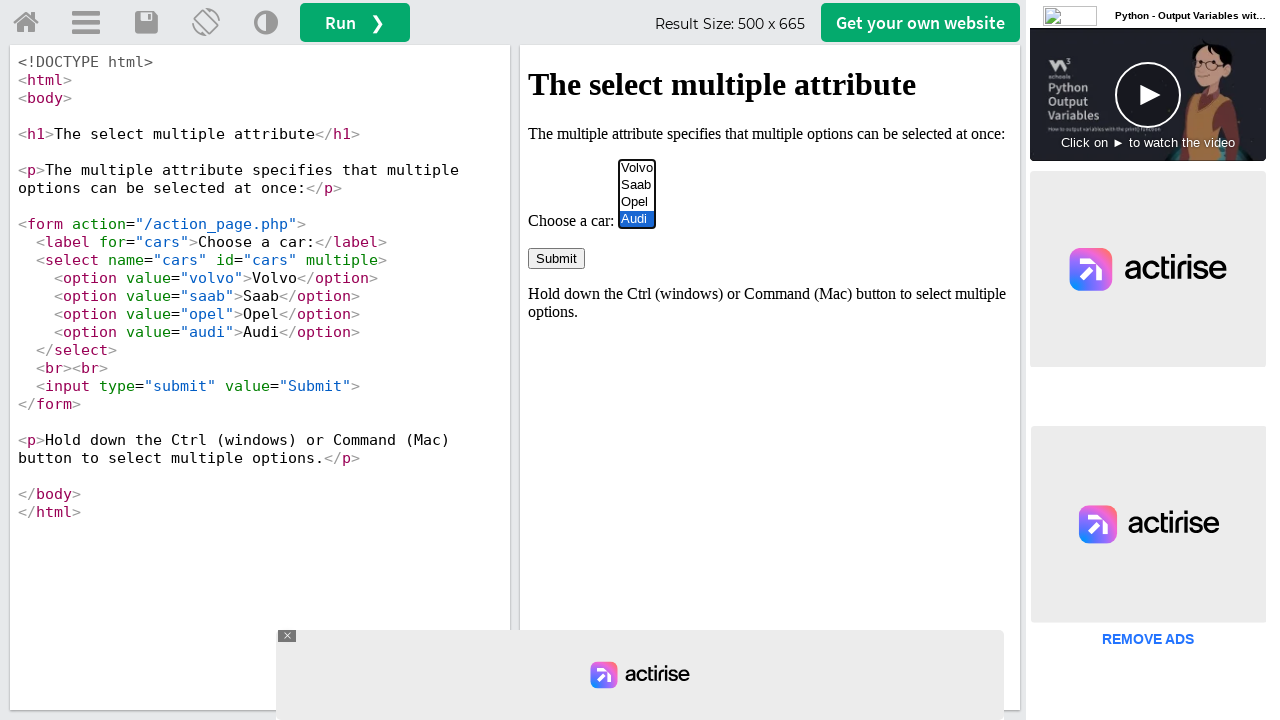

Waited 2 seconds to observe the deselection
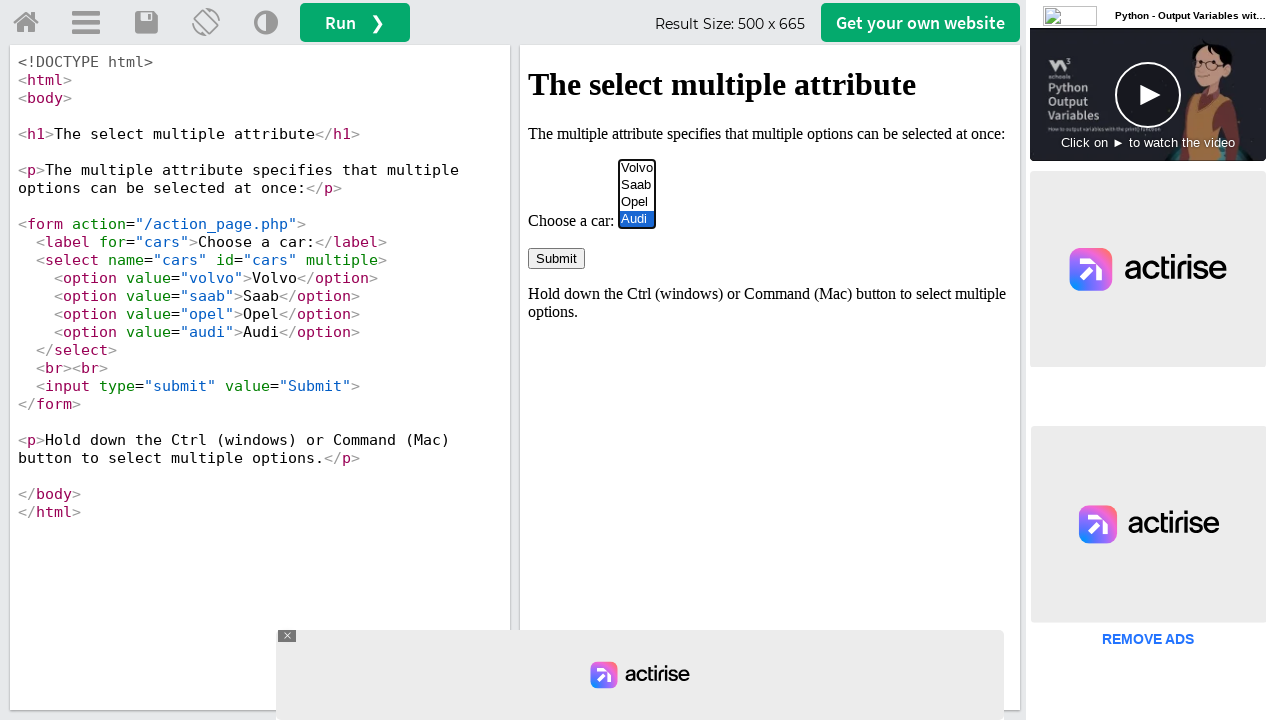

Retrieved all options to clear selections
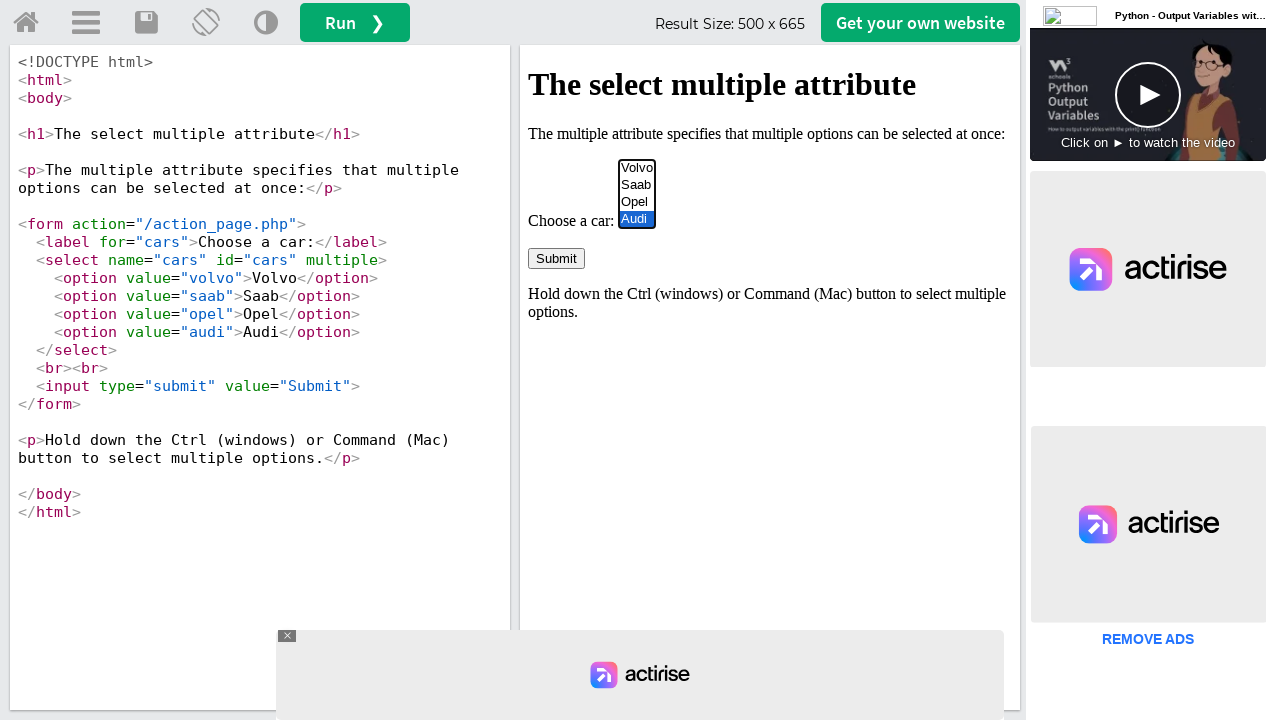

Ctrl+clicked an option to deselect it at (637, 168) on iframe#iframeResult >> internal:control=enter-frame >> select#cars option >> nth
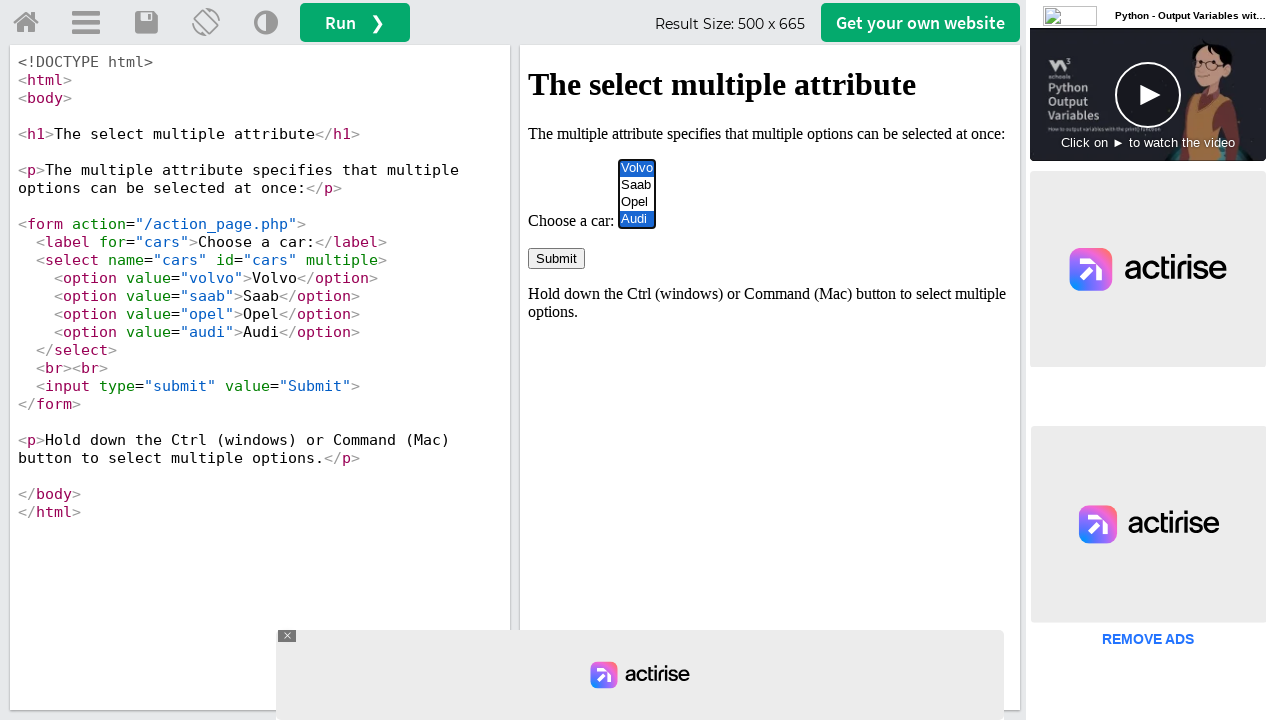

Ctrl+clicked an option to deselect it at (637, 185) on iframe#iframeResult >> internal:control=enter-frame >> select#cars option >> nth
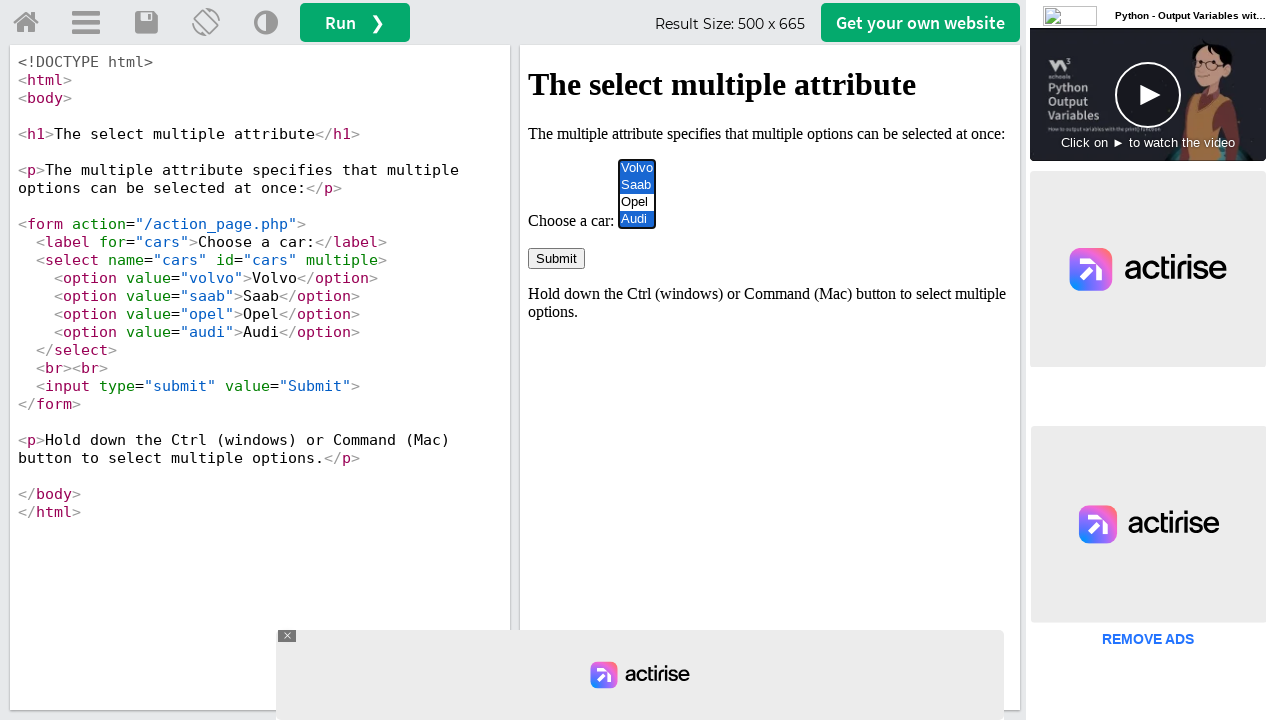

Ctrl+clicked an option to deselect it at (637, 202) on iframe#iframeResult >> internal:control=enter-frame >> select#cars option >> nth
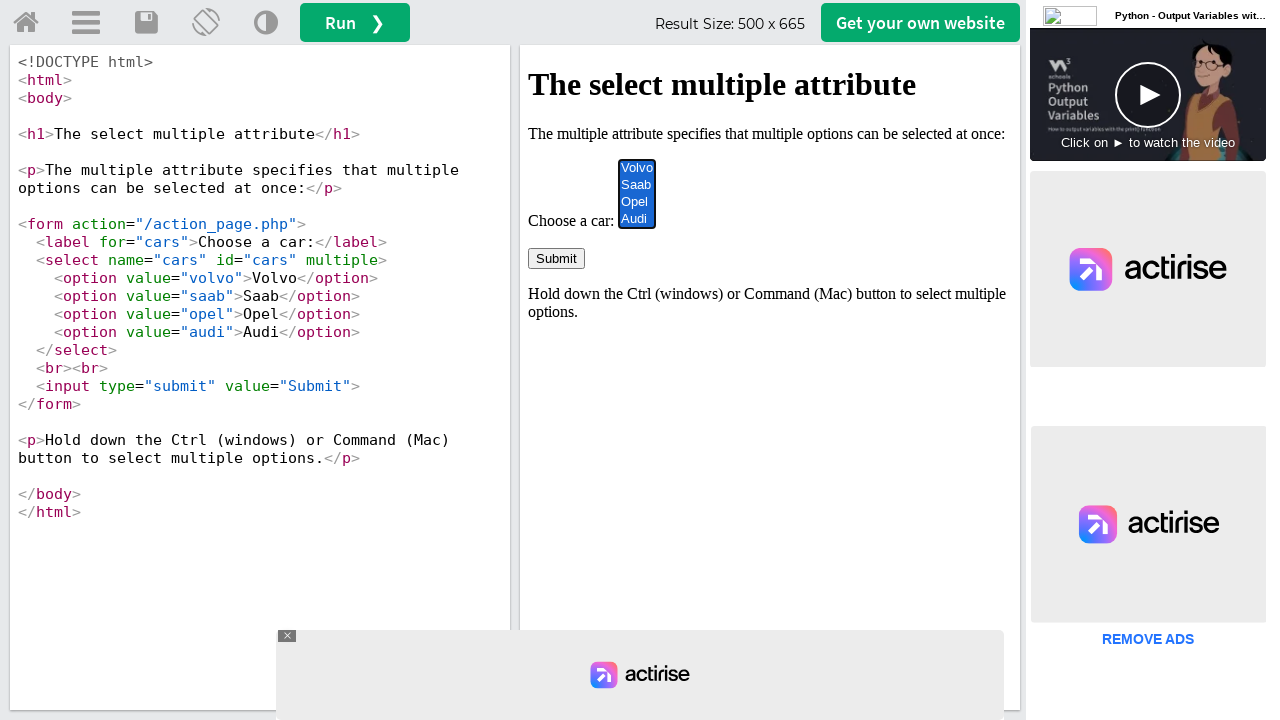

Ctrl+clicked an option to deselect it at (637, 219) on iframe#iframeResult >> internal:control=enter-frame >> select#cars option >> nth
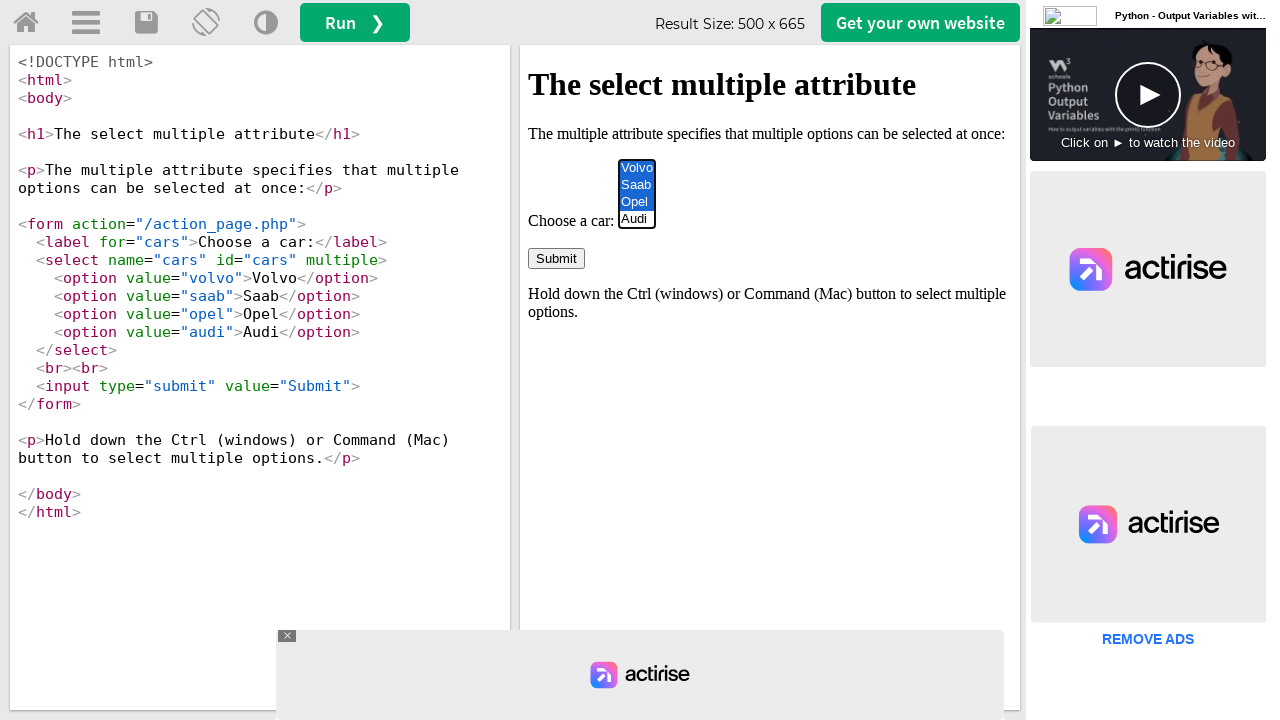

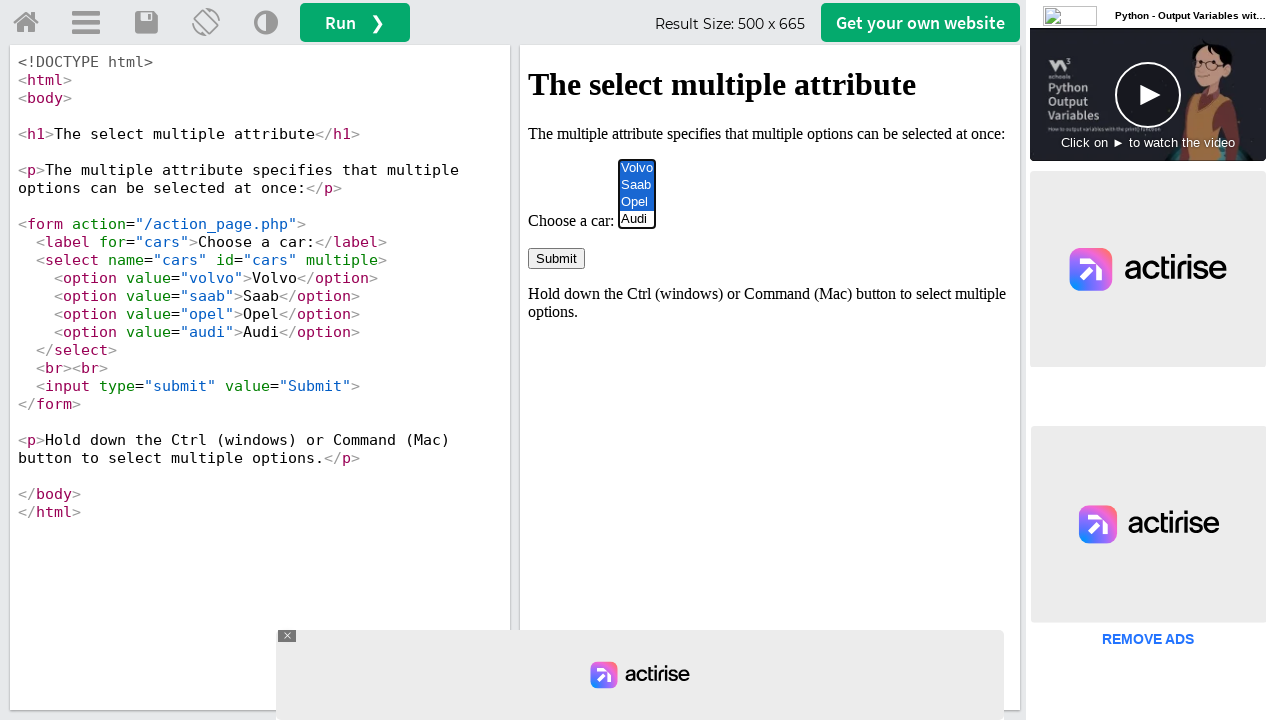